Tests various form interactions including text input, buttons, radio buttons, checkboxes, and dropdown selection on a sample testing site

Starting URL: http://artoftesting.com/sampleSiteForSelenium.html

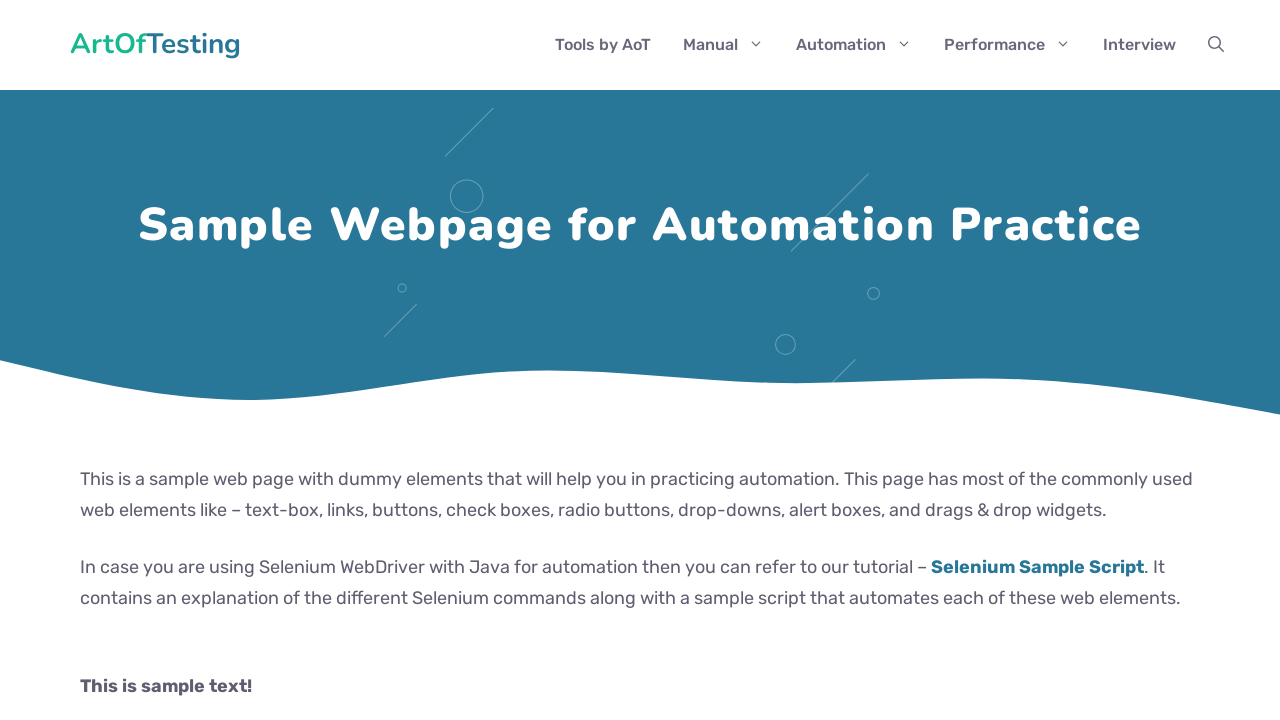

Navigated to Art of Testing sample site
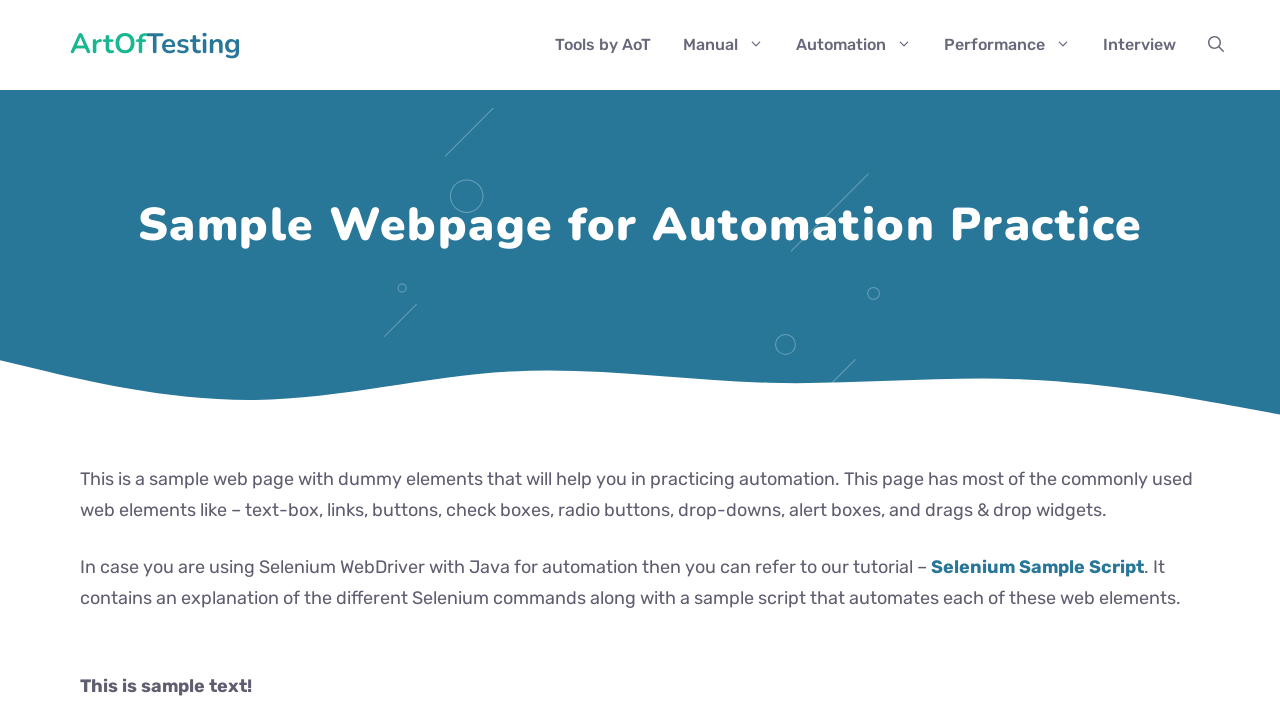

Filled first name field with 'Drashti Patel' on #fname
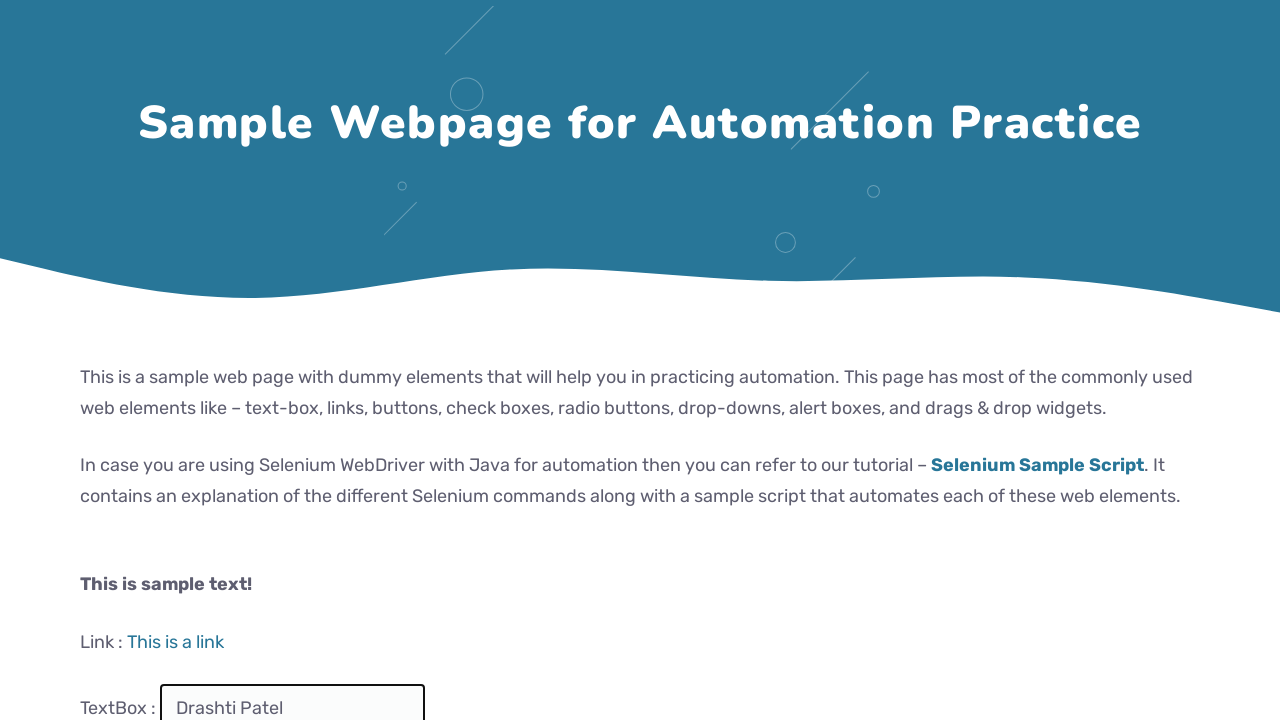

Cleared the first name field on #fname
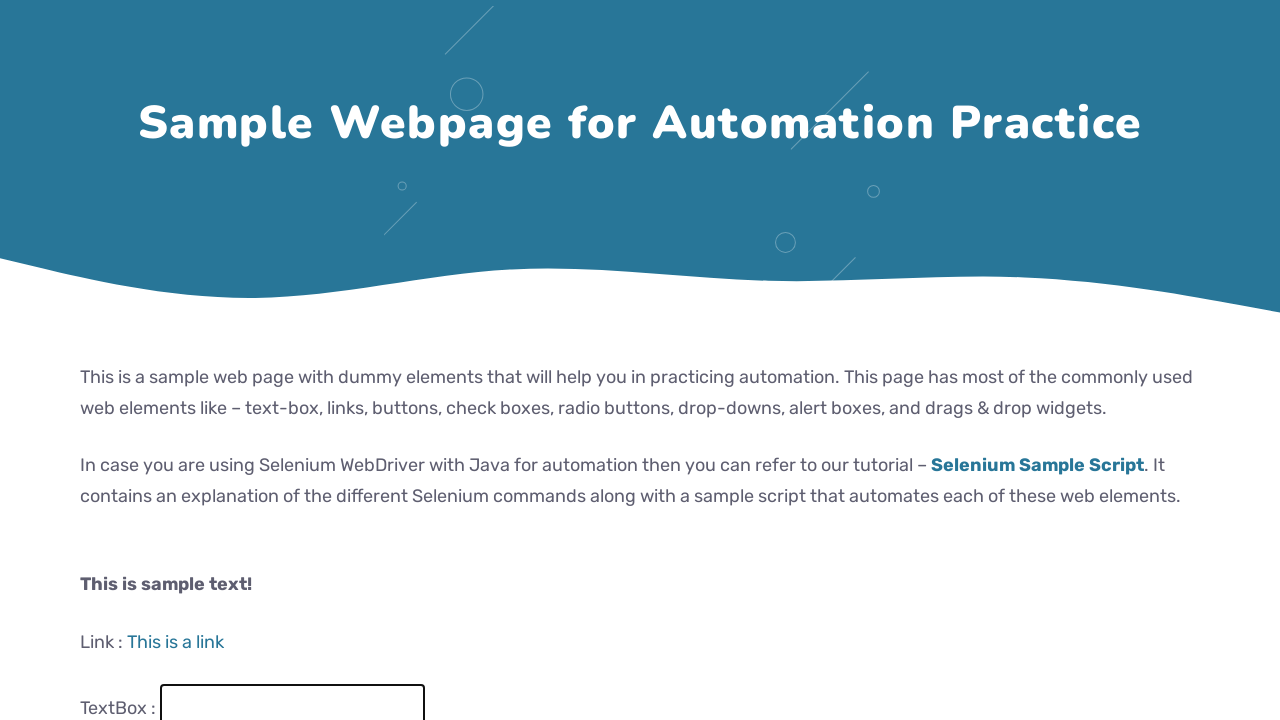

Clicked the submit button at (202, 360) on #idOfButton
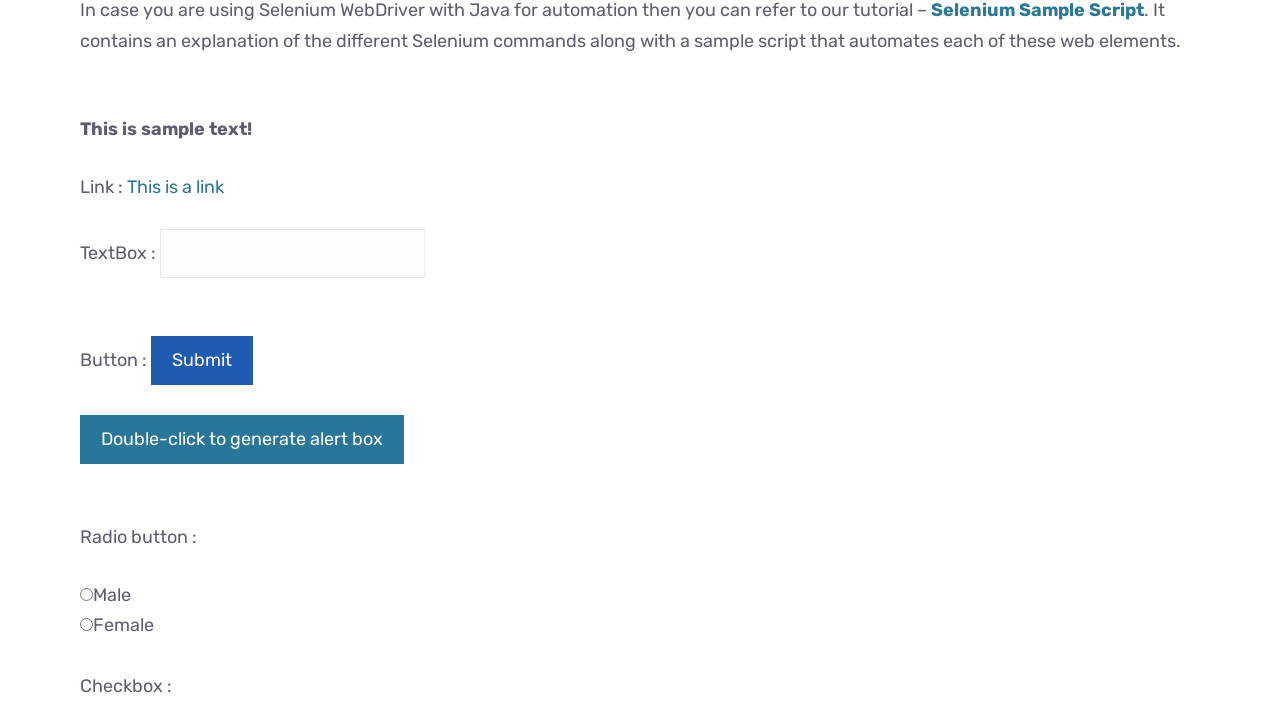

Selected the female radio button at (86, 625) on #female
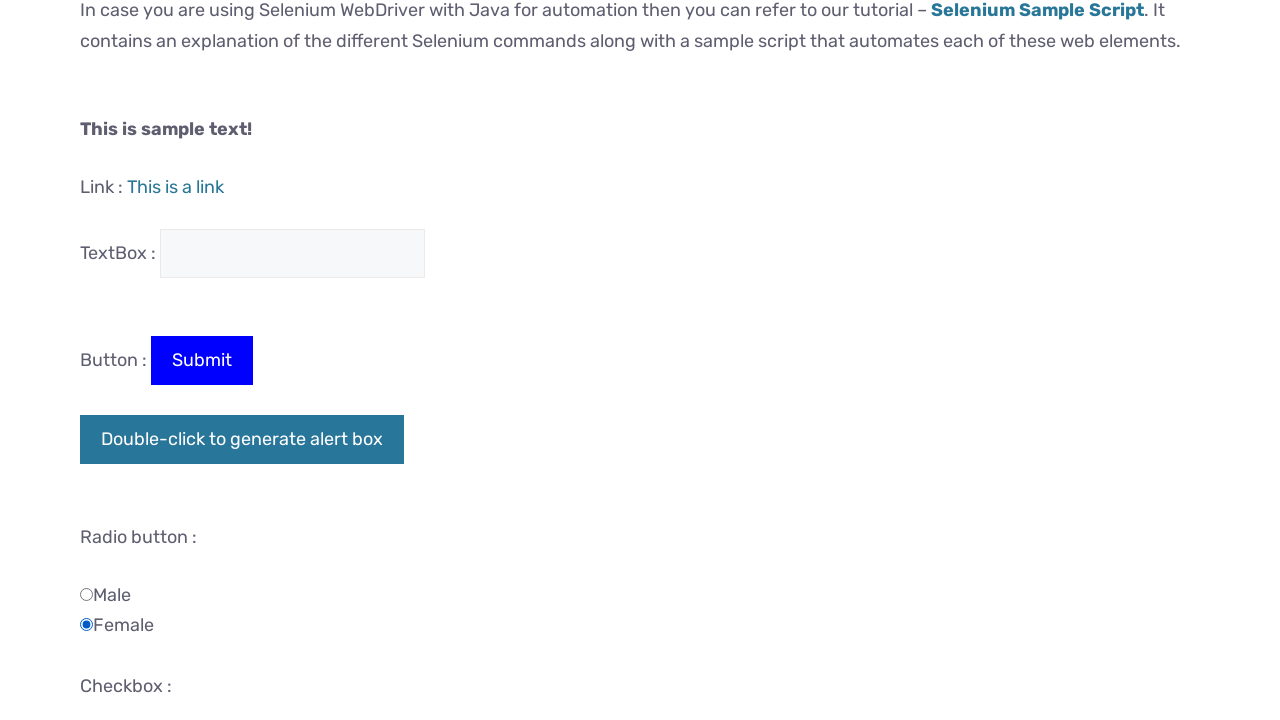

Checked the first checkbox at (86, 360) on xpath=//form[2]/input[1]
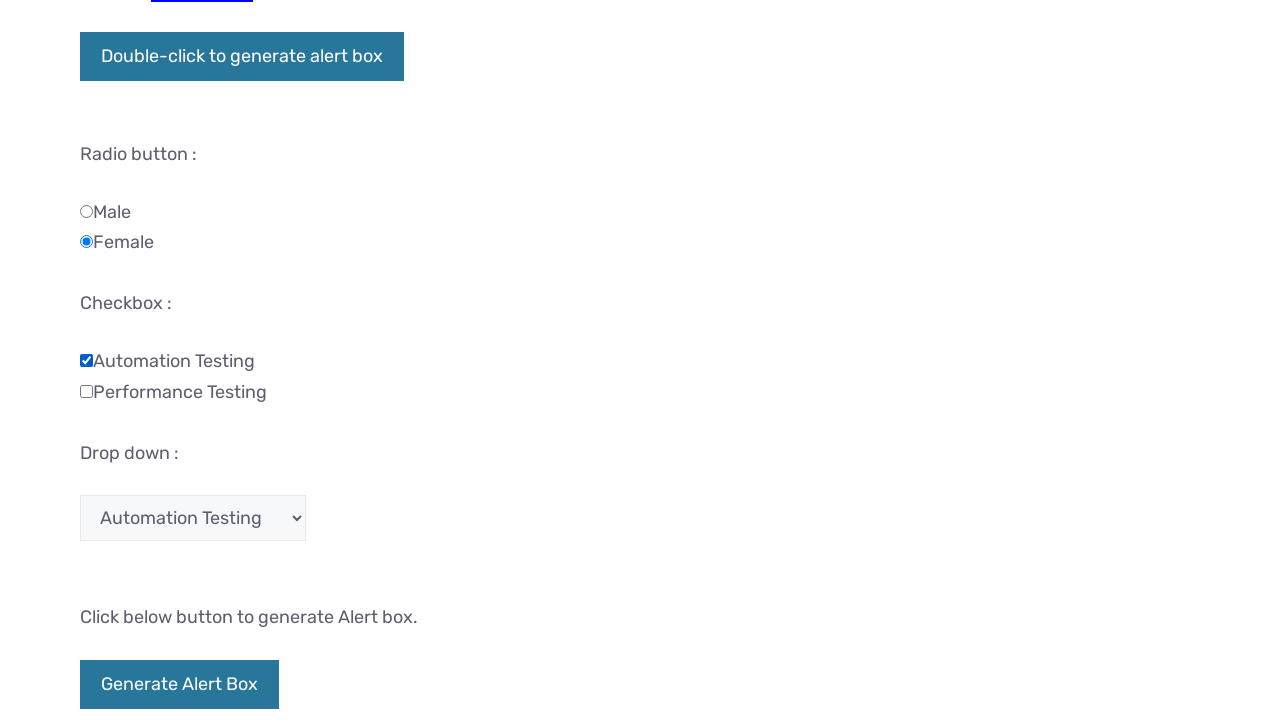

Checked the second checkbox at (86, 391) on xpath=//form[2]/input[2]
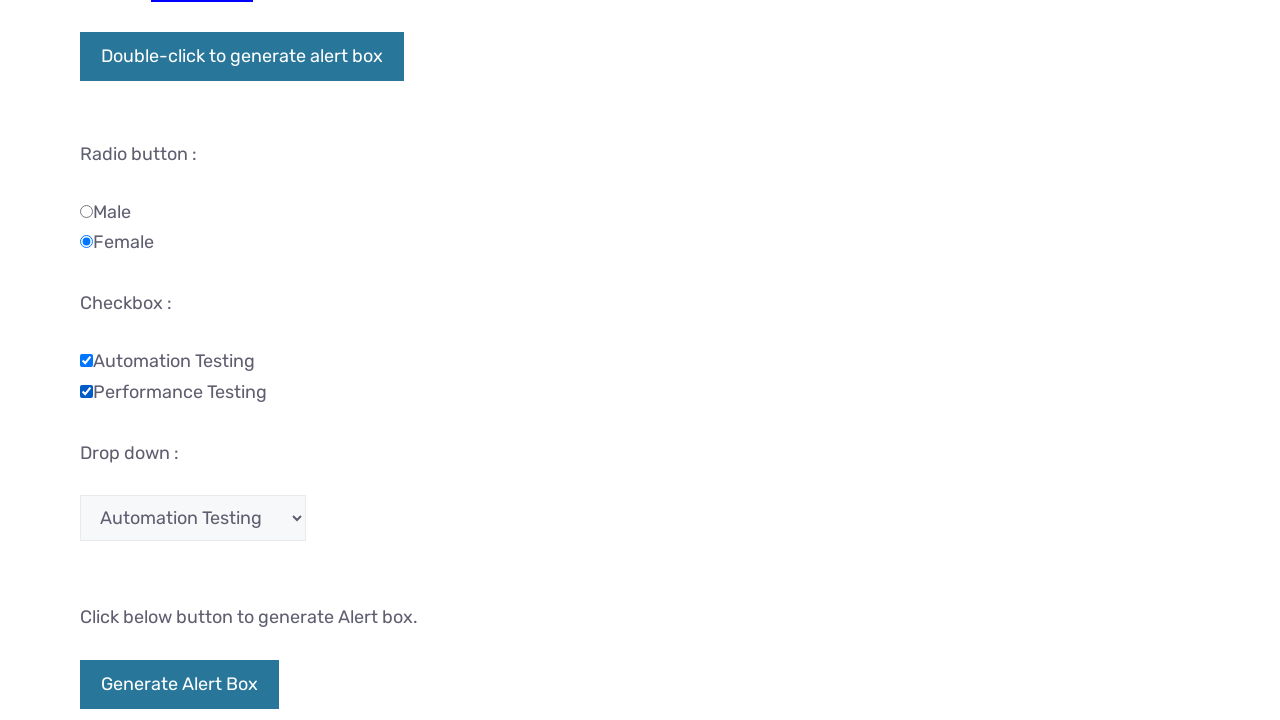

Selected Performance Testing from the dropdown (index 3) on #testingDropdown
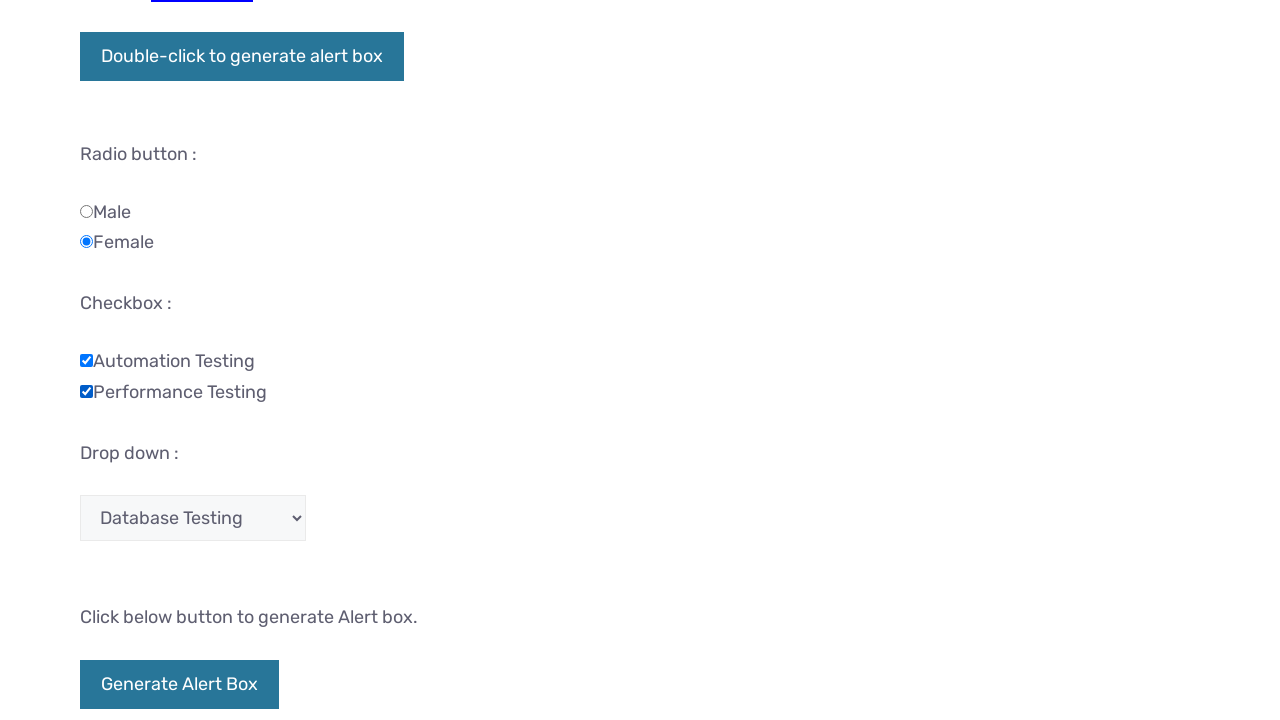

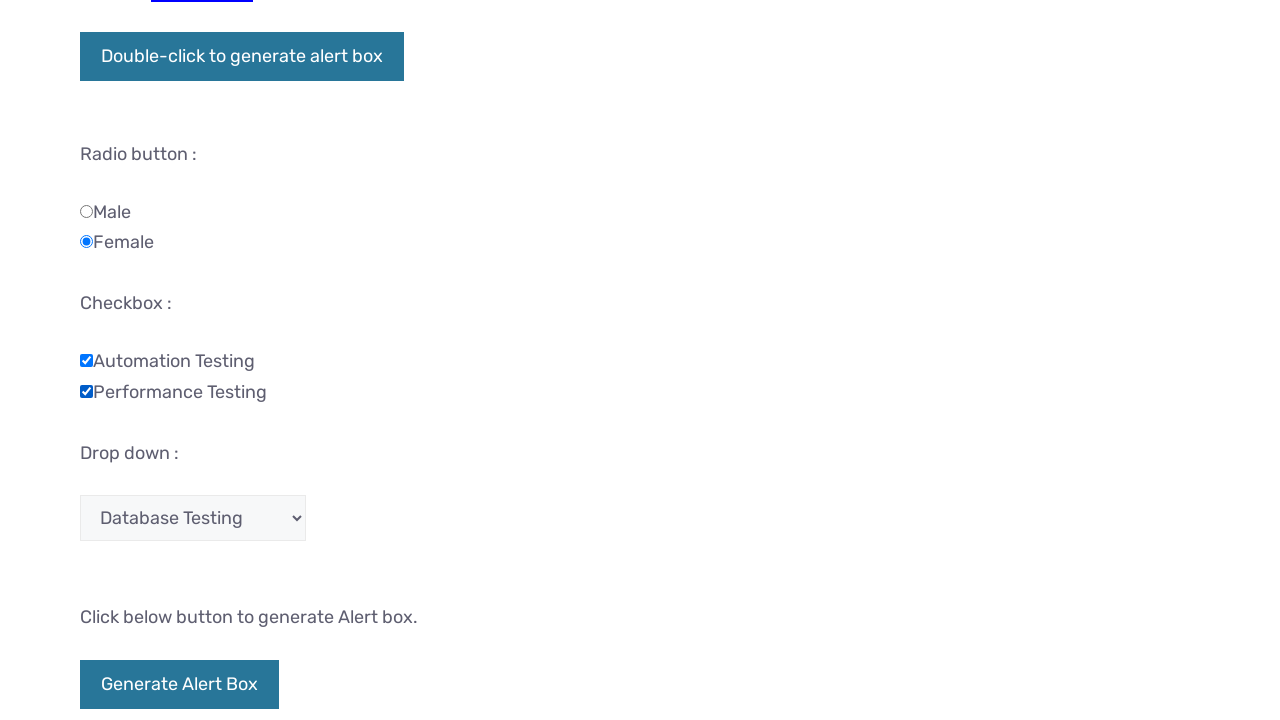